Tests the multiplication functionality of a calculator by entering two numbers and clicking the multiply button to verify the result

Starting URL: https://antoniotrindade.com.br/treinoautomacao/desafiosoma.html

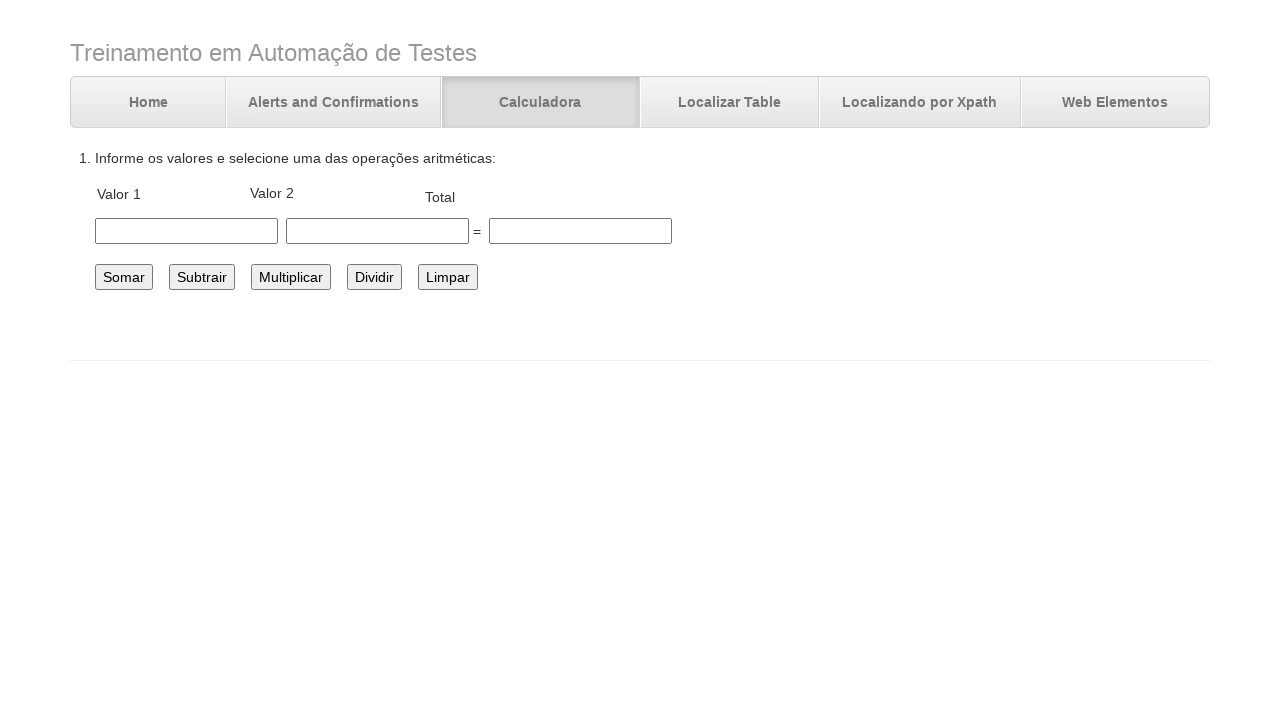

Navigated to calculator test page
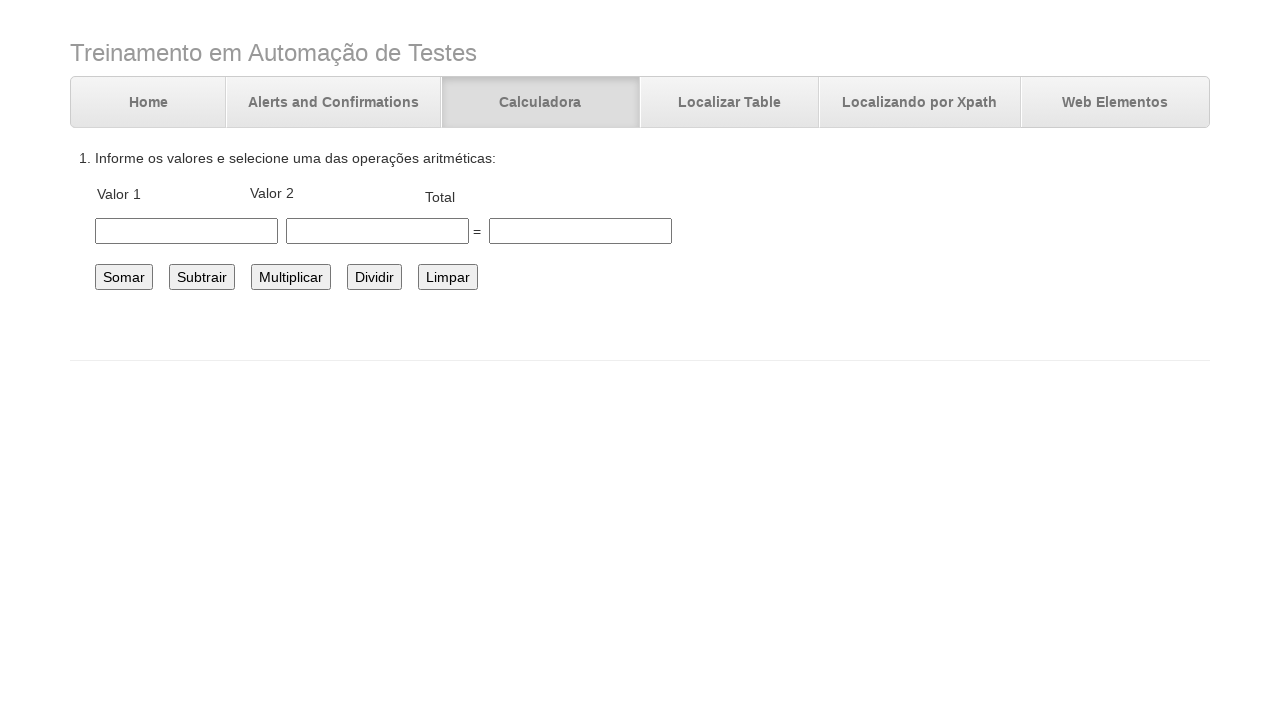

Filled first number field with '5' on #number1
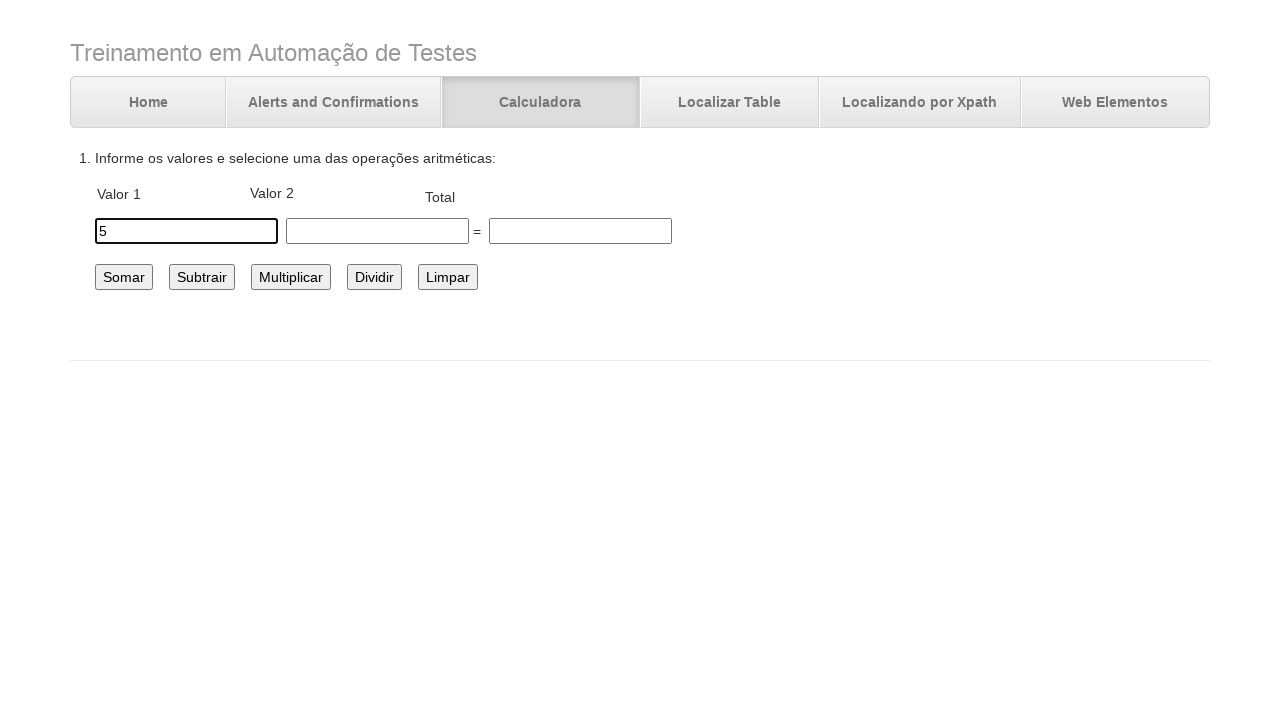

Filled second number field with '8' on #number2
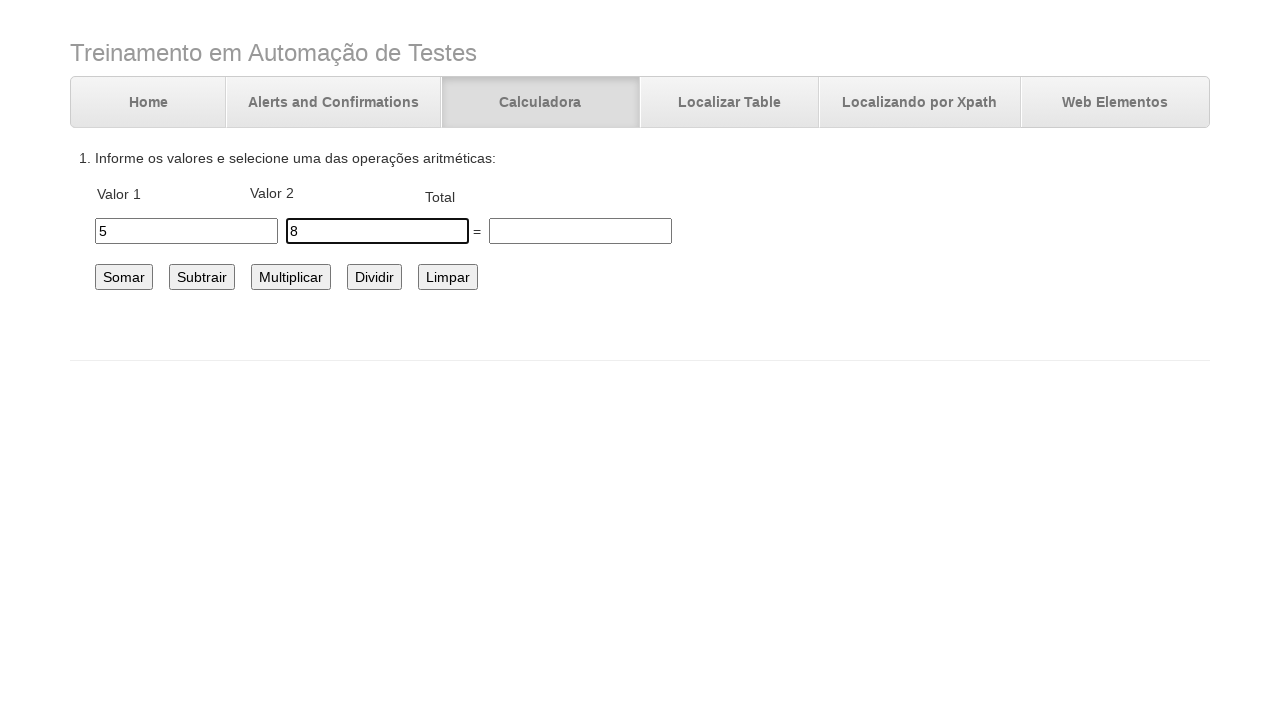

Clicked the multiply button at (291, 277) on #multiplicar
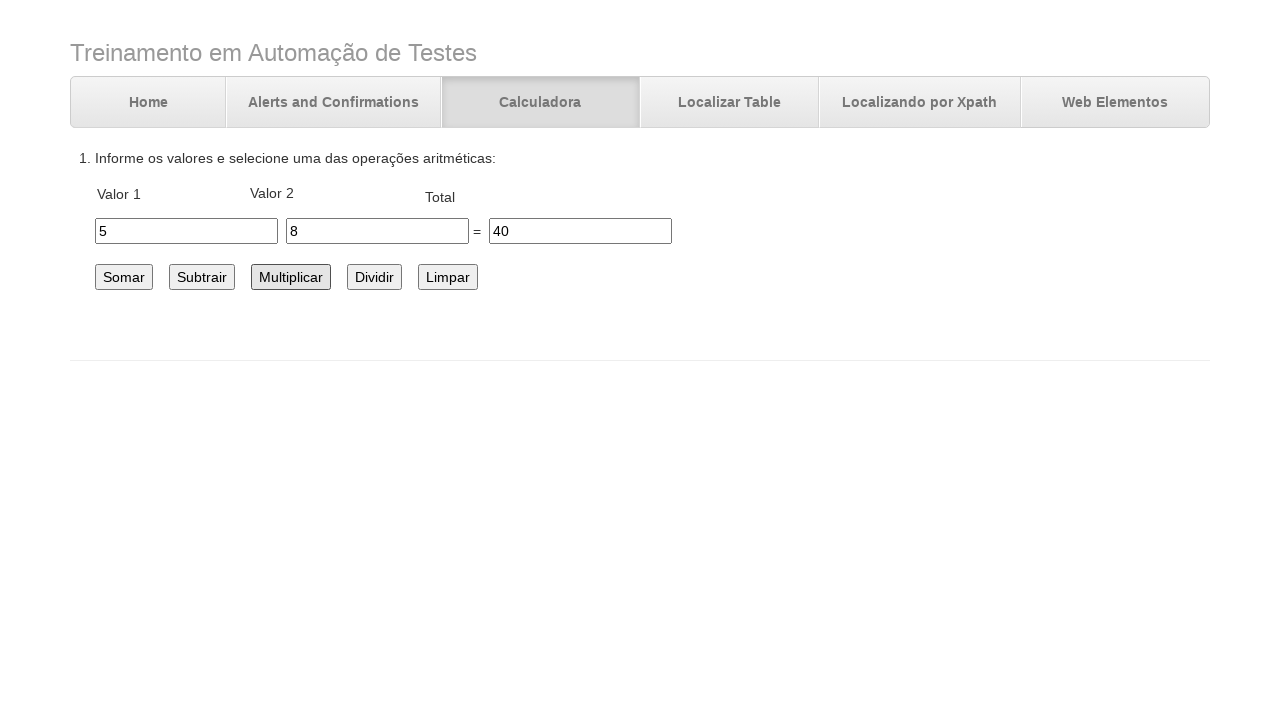

Verified multiplication result equals '40' in total field
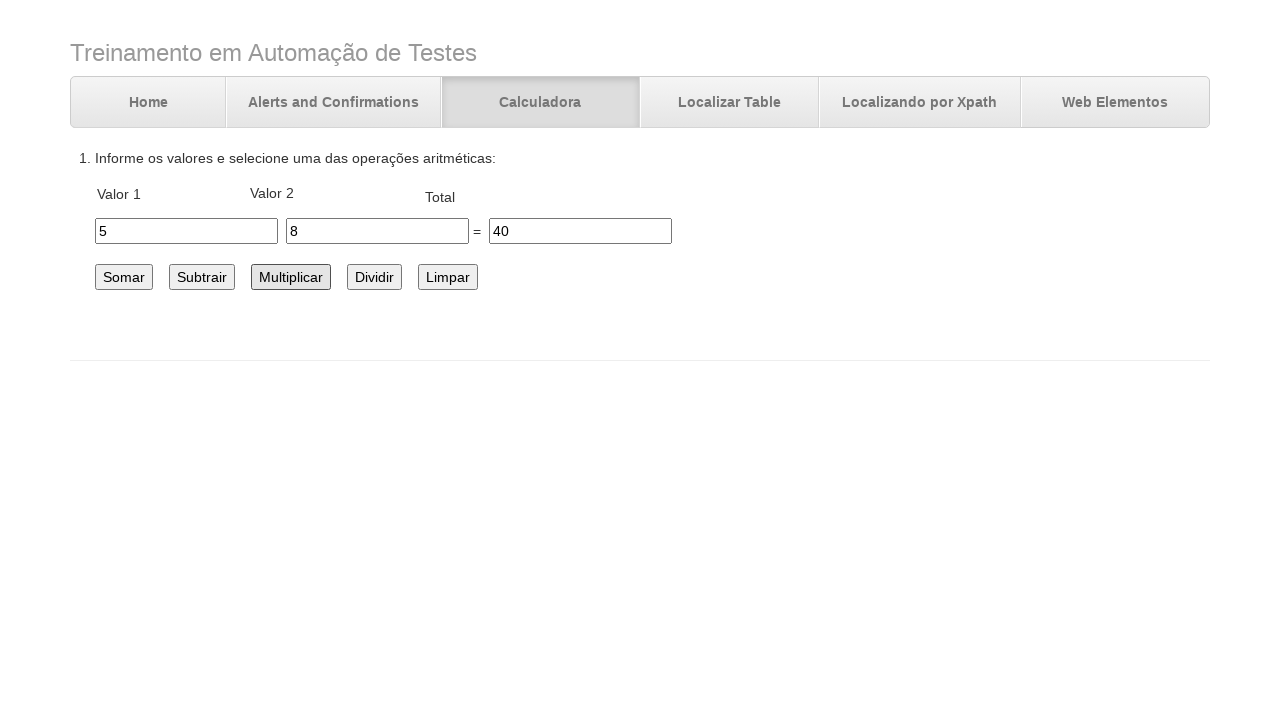

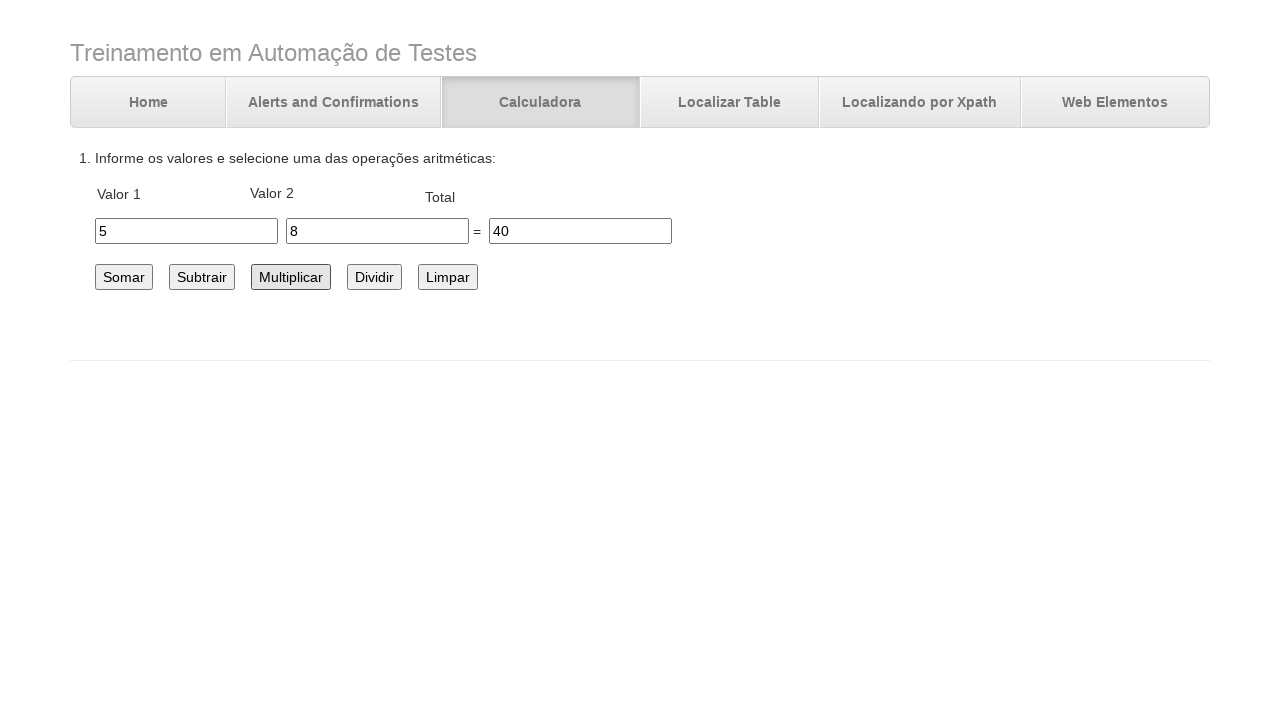